Validates the payment methods content on the PeruRail locations page by clicking the See Locations link and verifying content.

Starting URL: https://www.perurail.com/

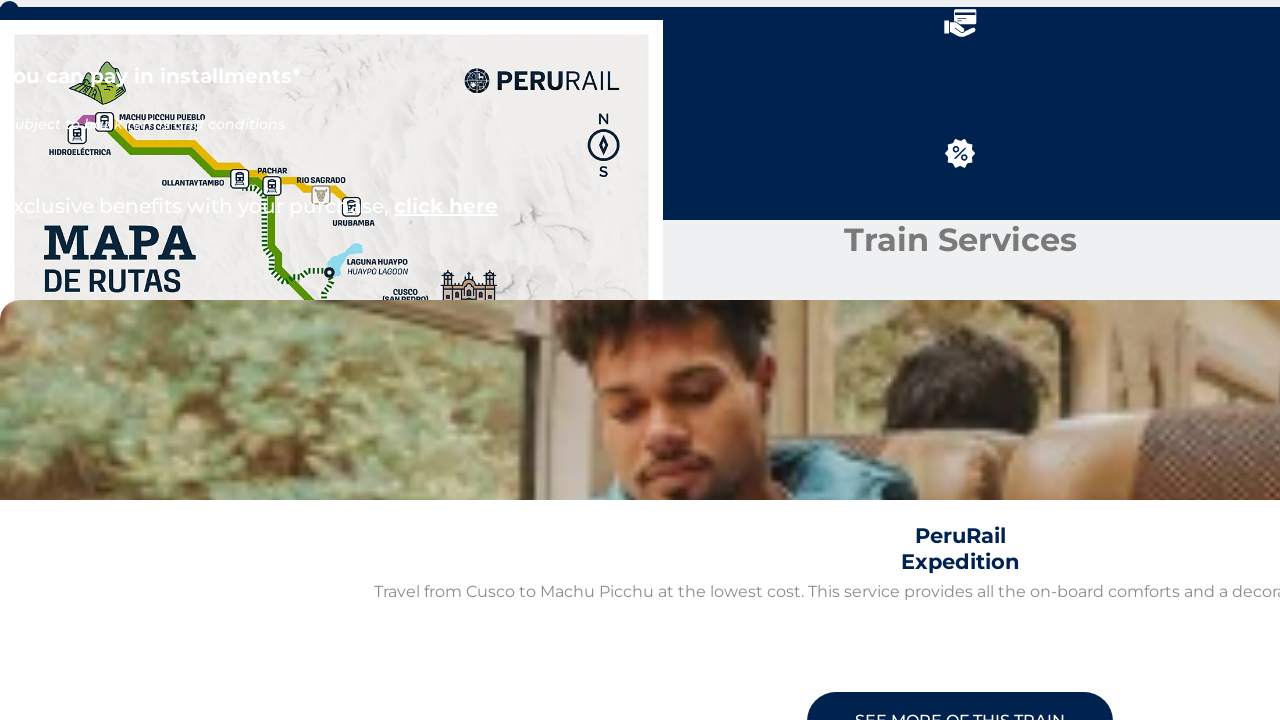

Clicked 'SEE LOCATIONS' link on PeruRail homepage at (58, 361) on internal:role=link[name="SEE LOCATIONS"i]
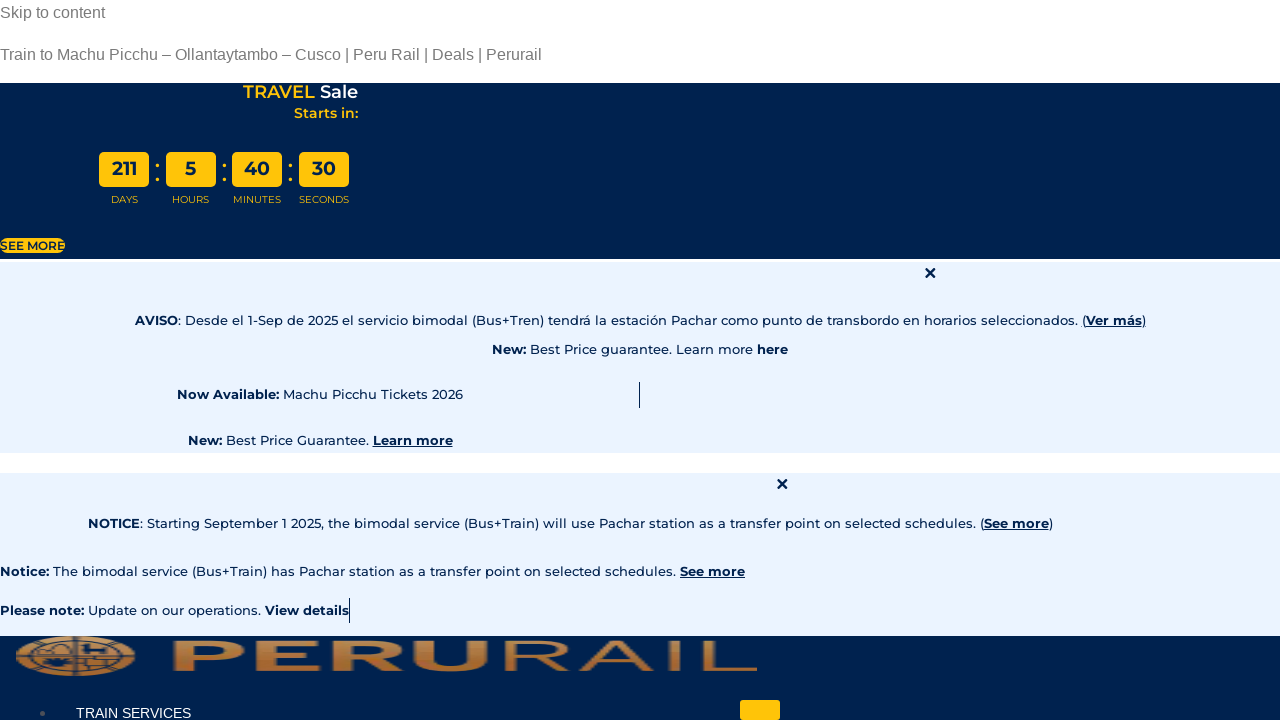

Payment methods content section loaded
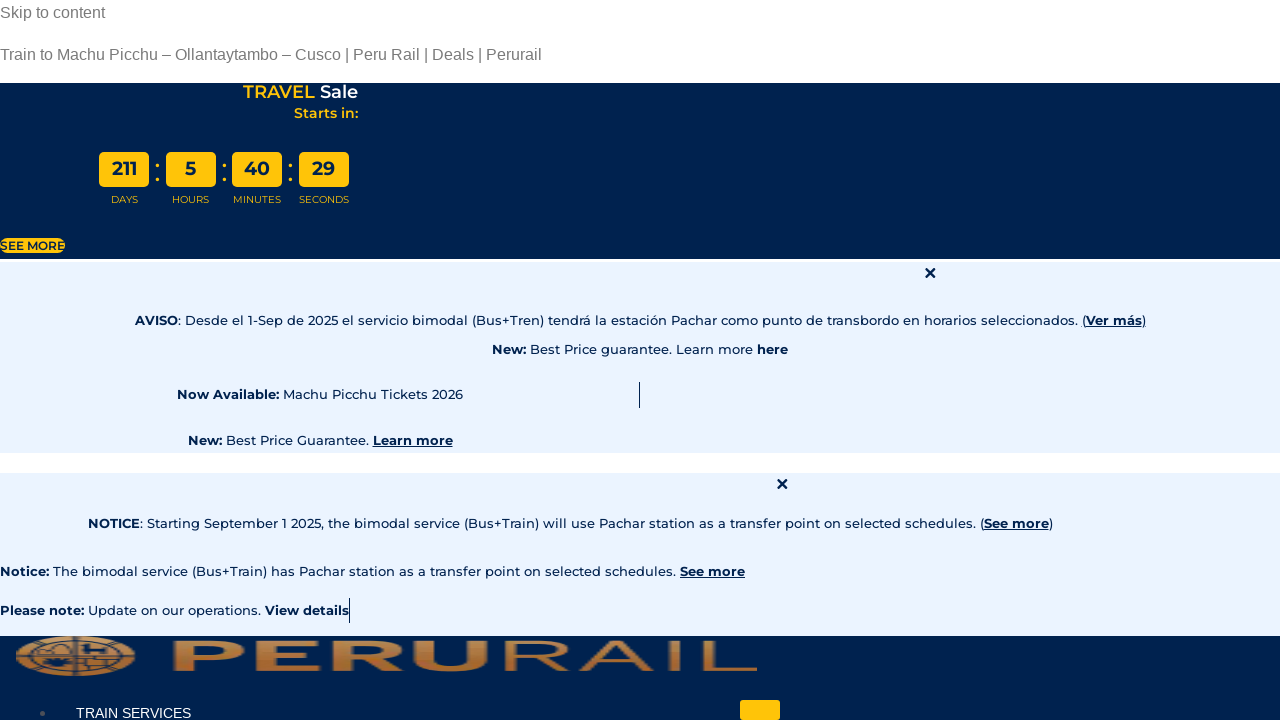

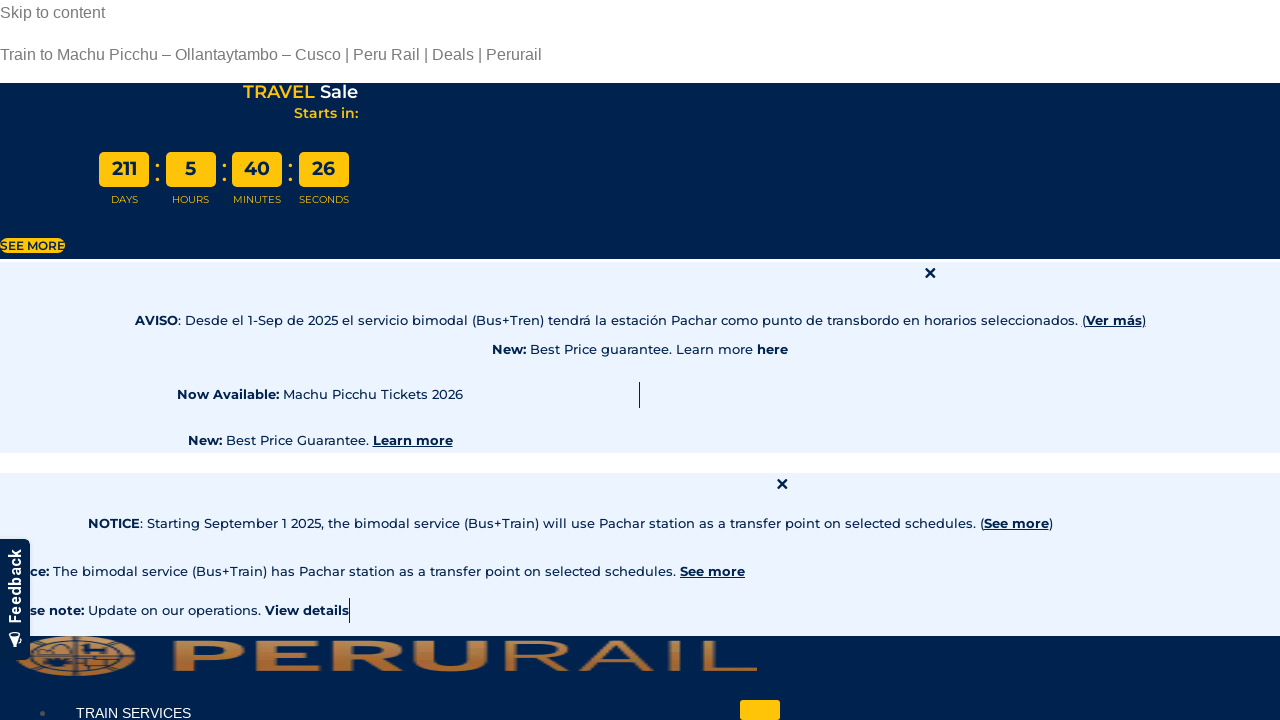